Tests the Star Health insurance homepage by navigating to it and validating that the page loads correctly by checking for page content

Starting URL: https://www.starhealth.in/

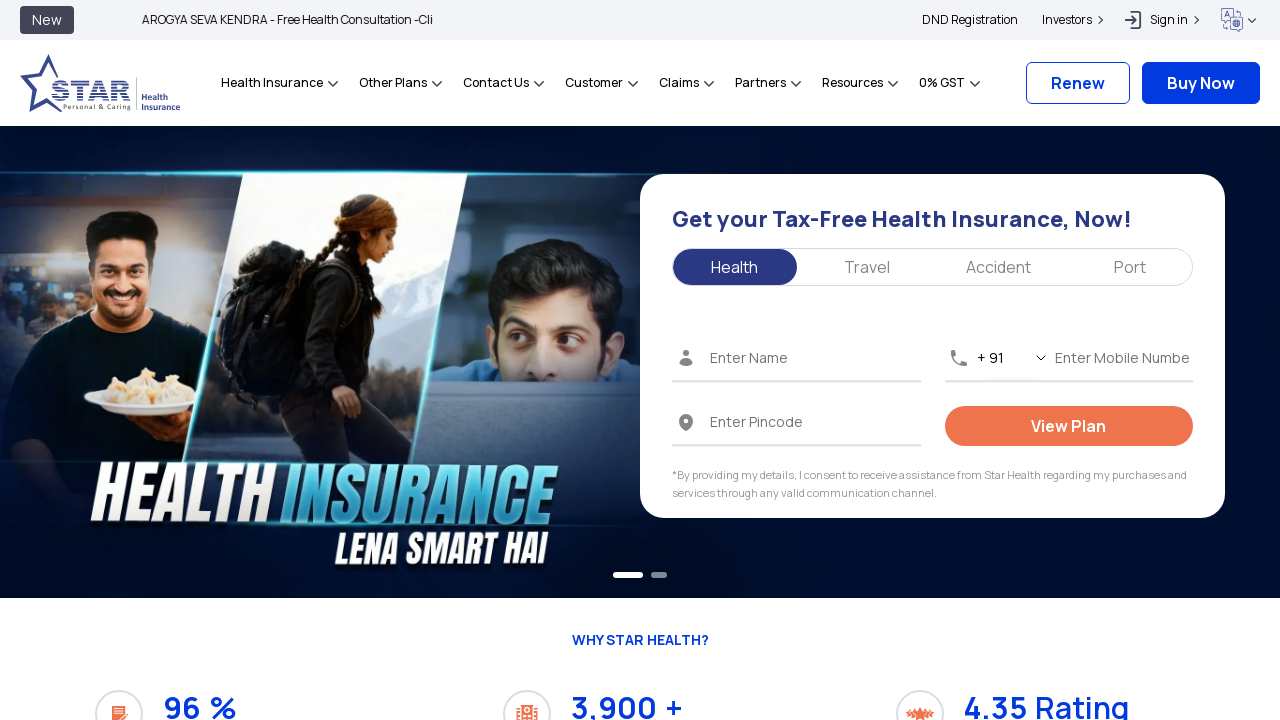

Waited for page to reach domcontentloaded state
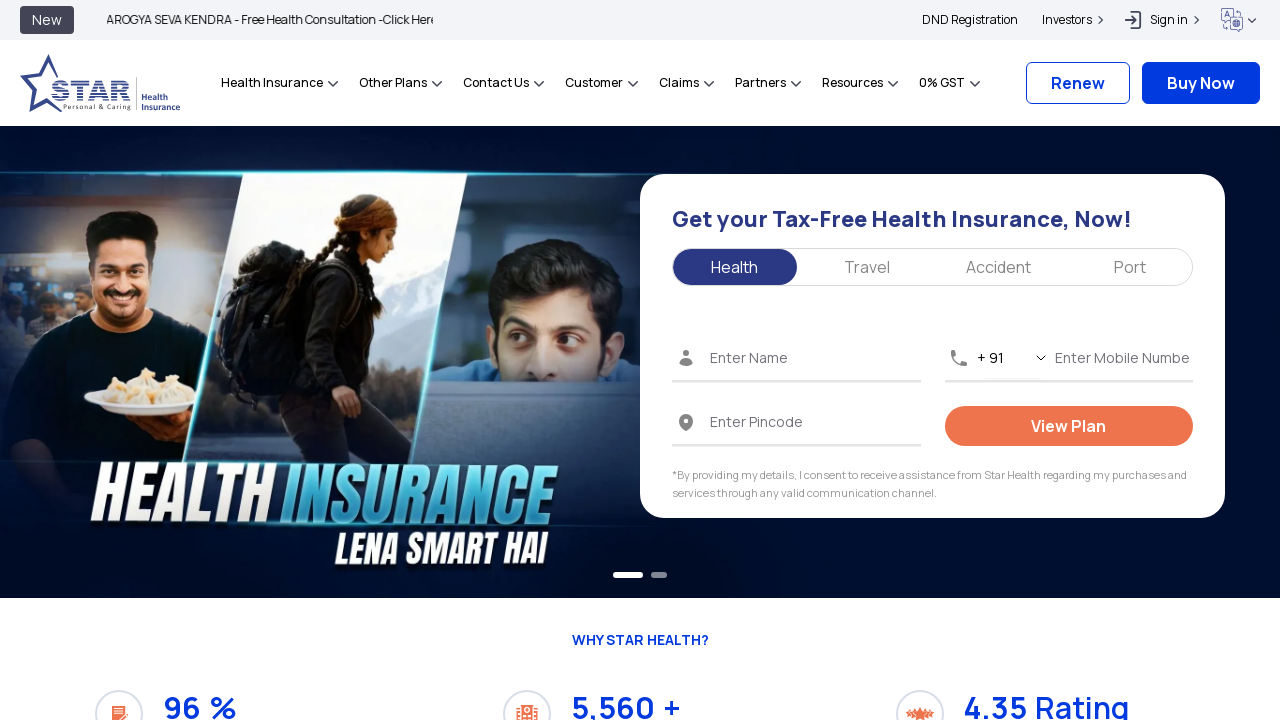

Verified page title contains 'Star Health'
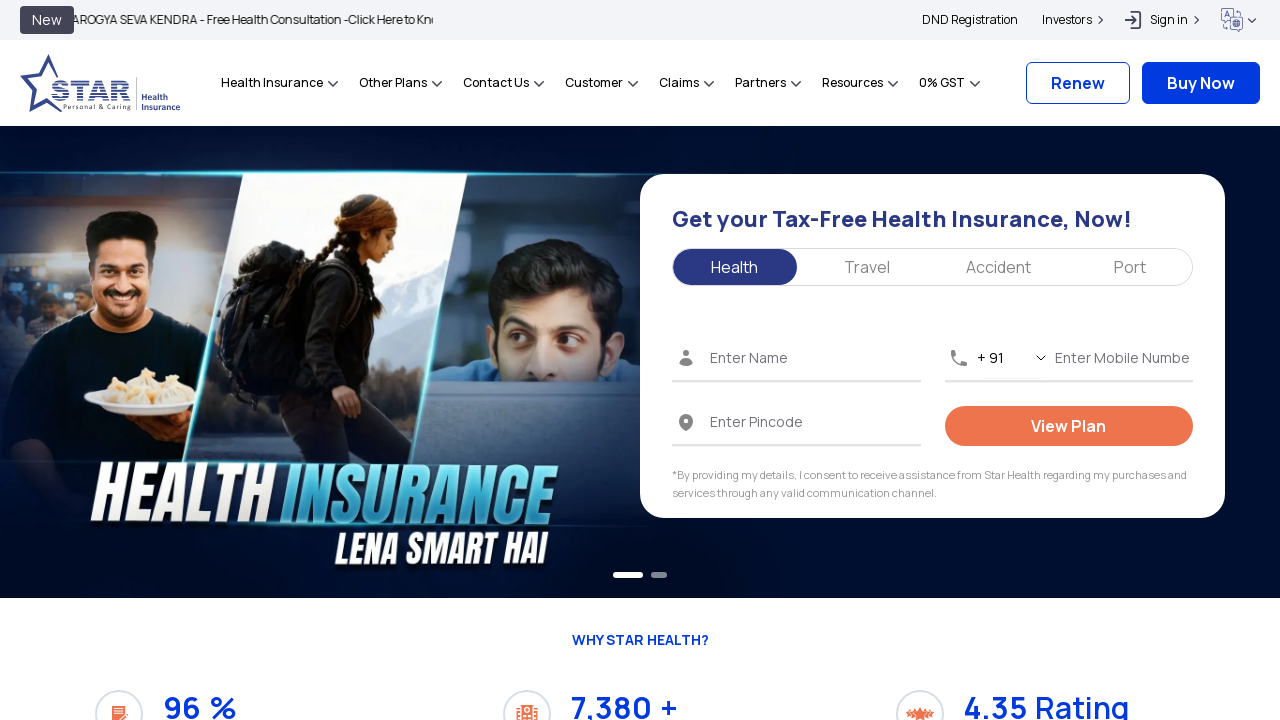

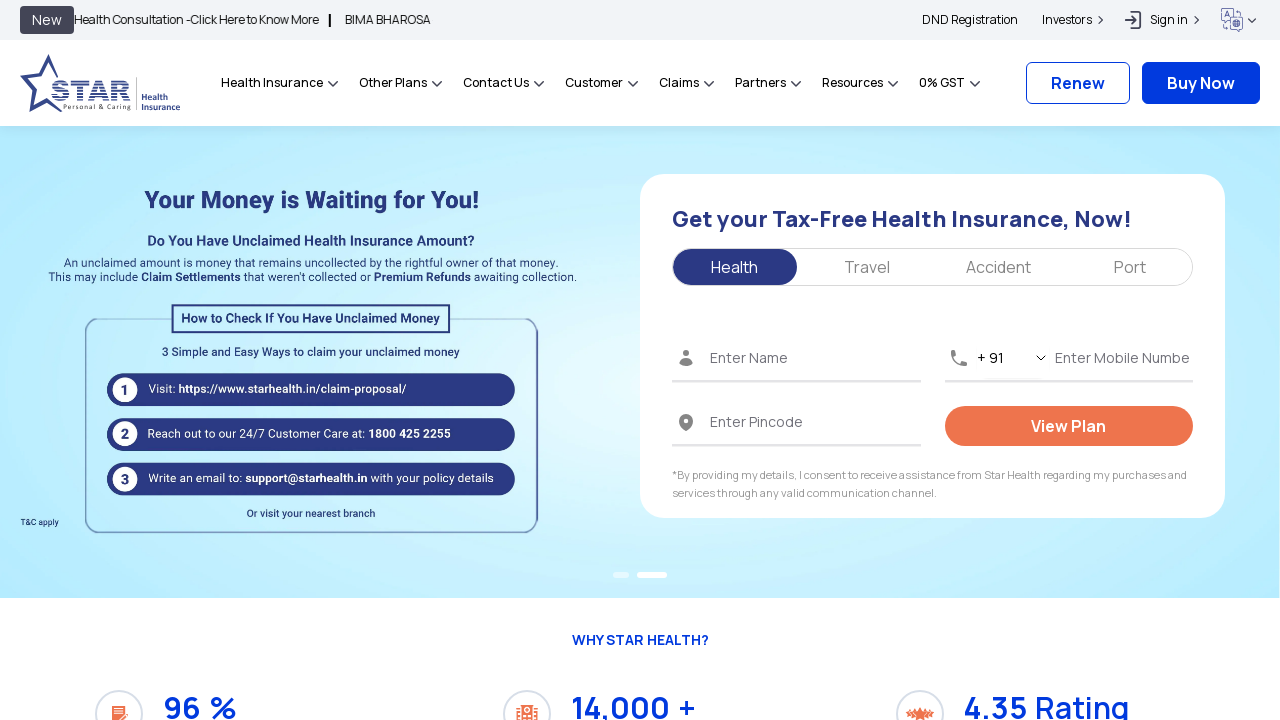